Navigates to JPL Space images page and clicks the full image button to view the featured Mars image

Starting URL: https://data-class-jpl-space.s3.amazonaws.com/JPL_Space/index.html

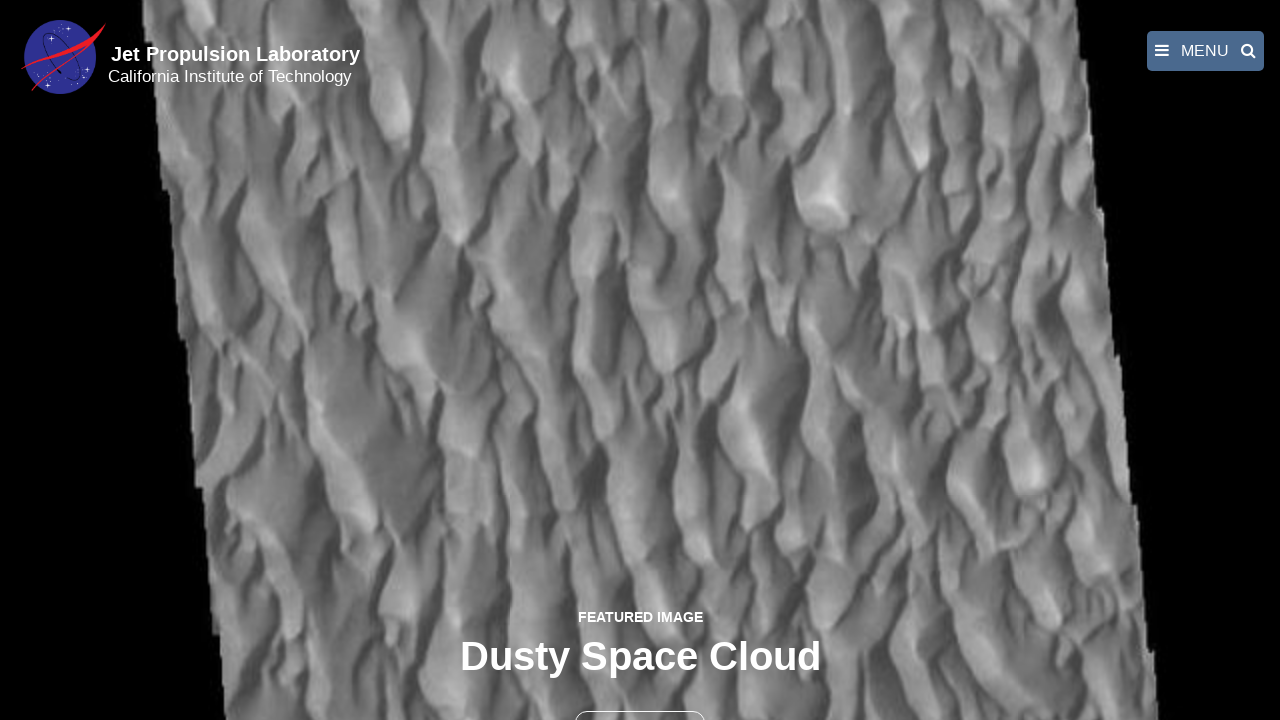

Navigated to JPL Space images page
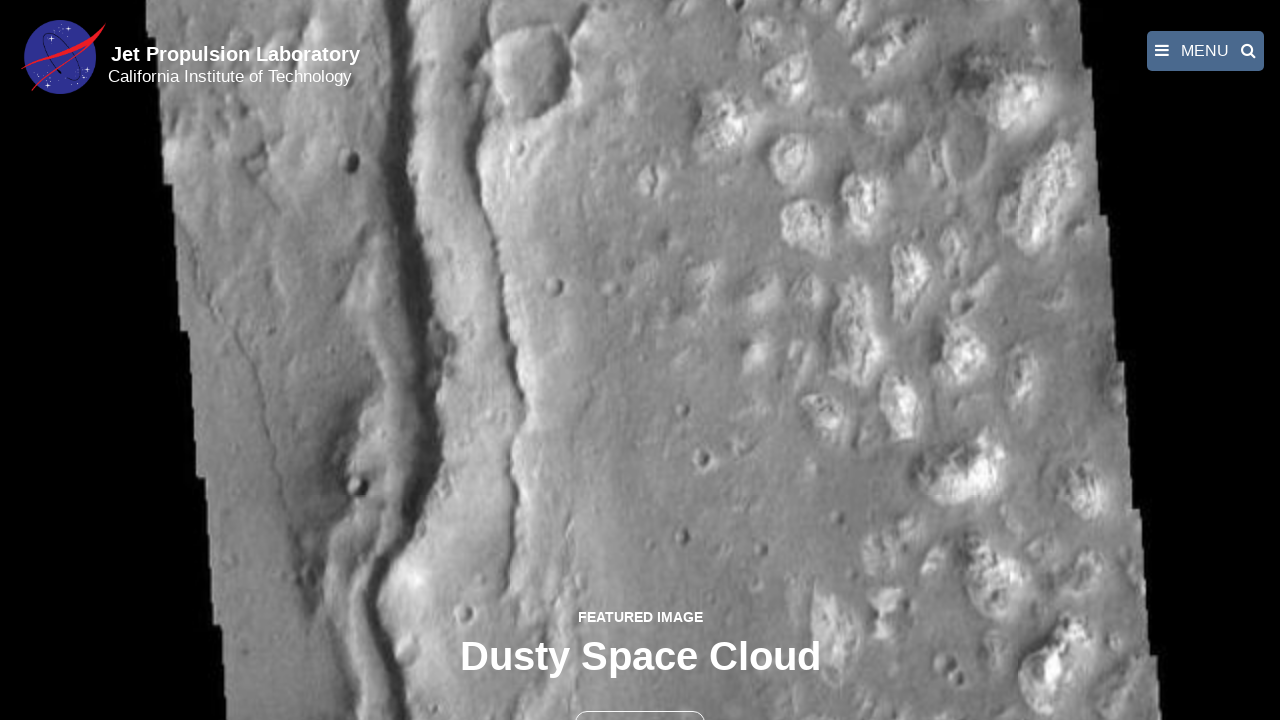

Clicked full image button to view featured Mars image at (640, 699) on button >> nth=1
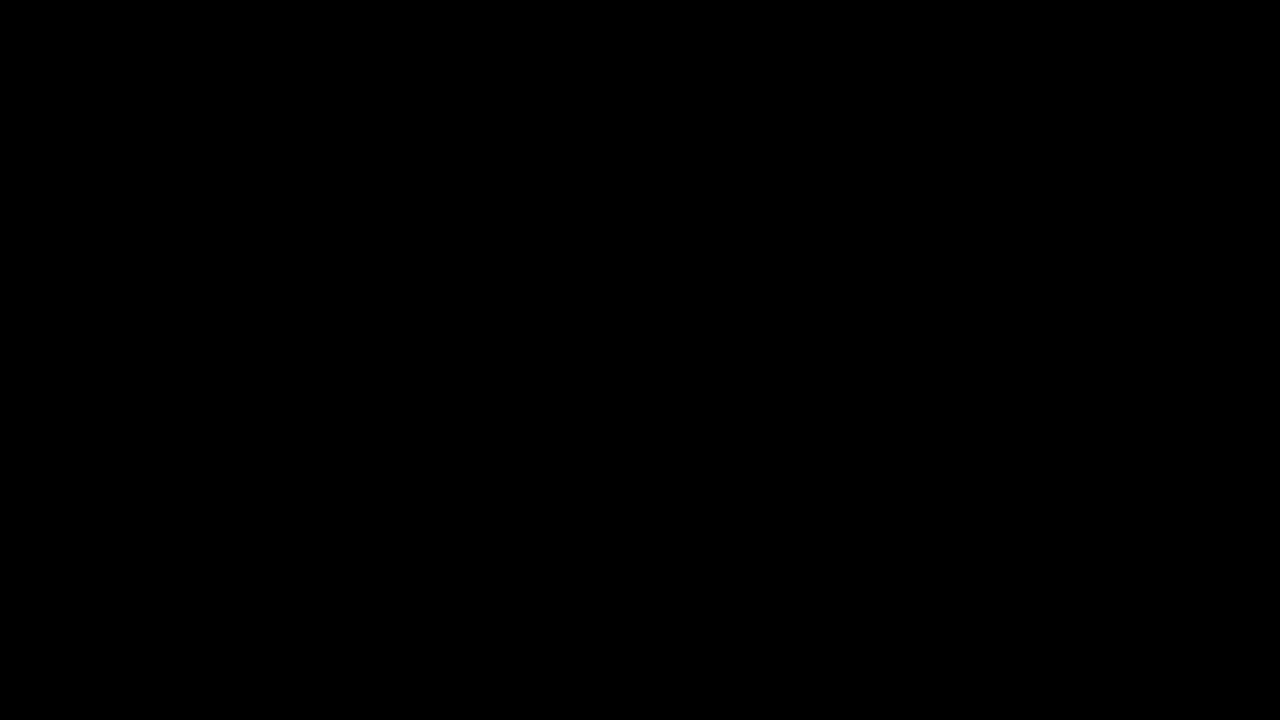

Full-size featured image loaded
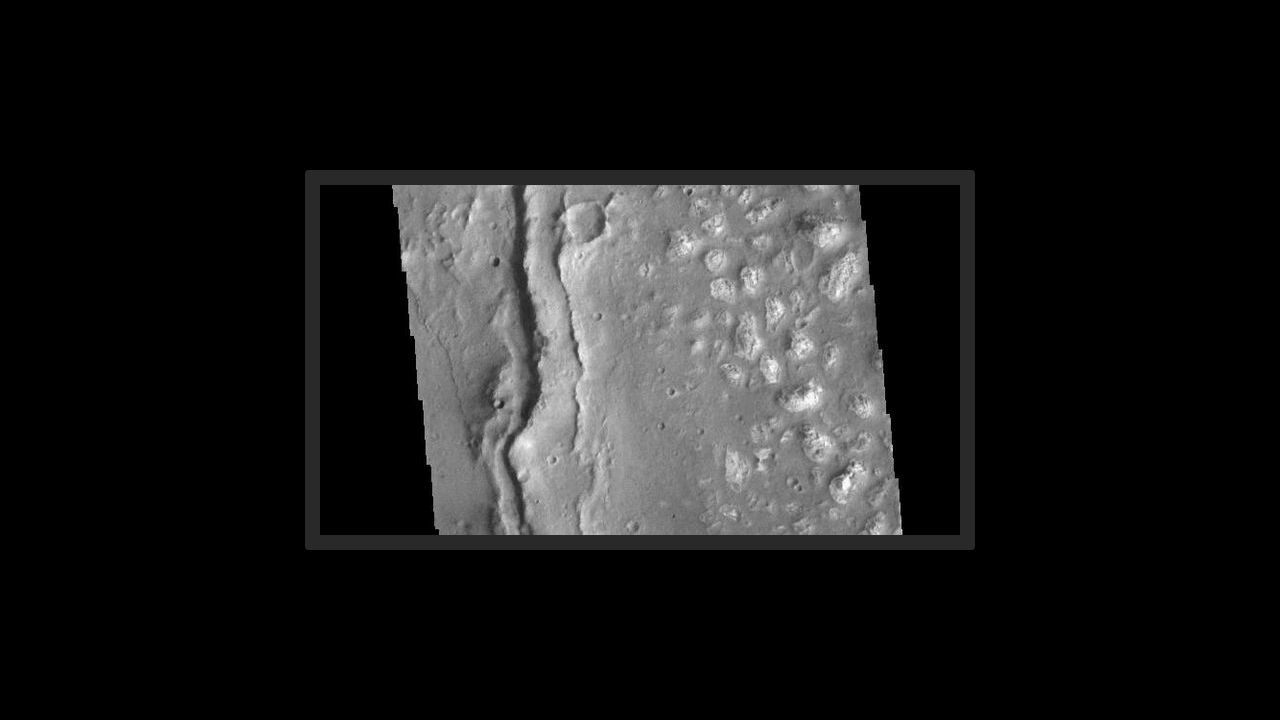

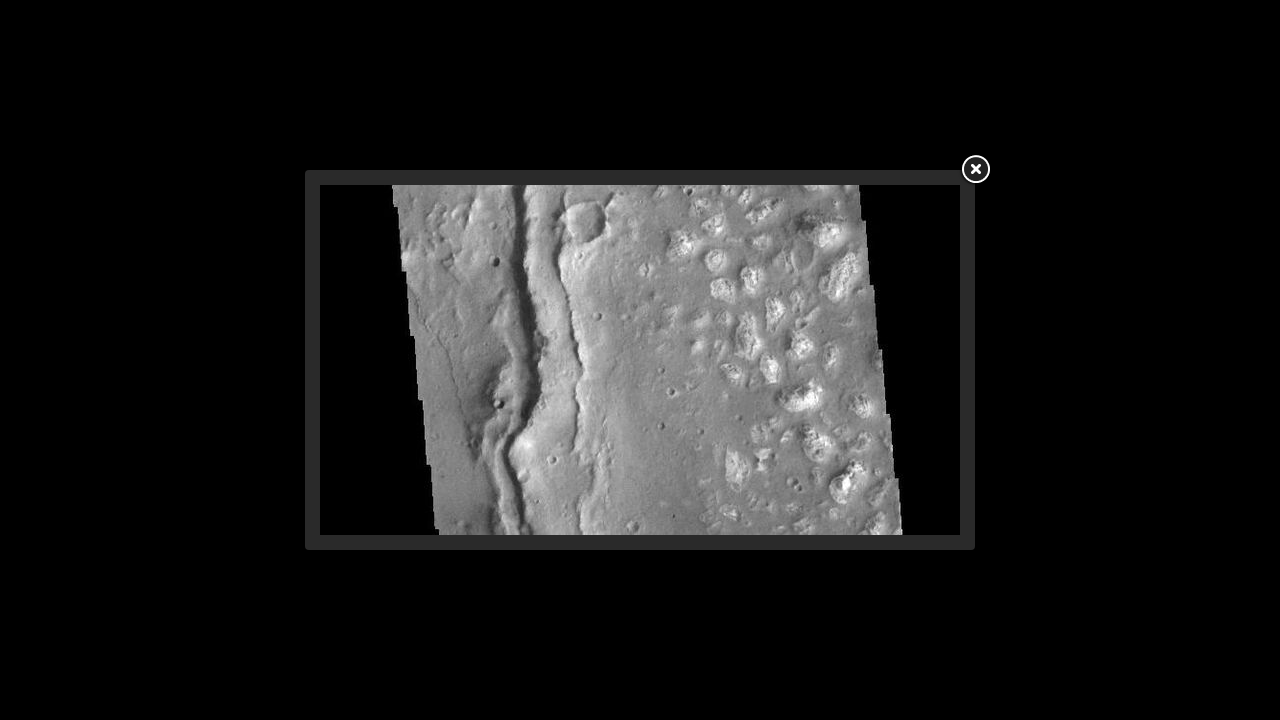